Gets the value attribute of a number input element

Starting URL: https://www.selenium.dev/selenium/web/inputs.html

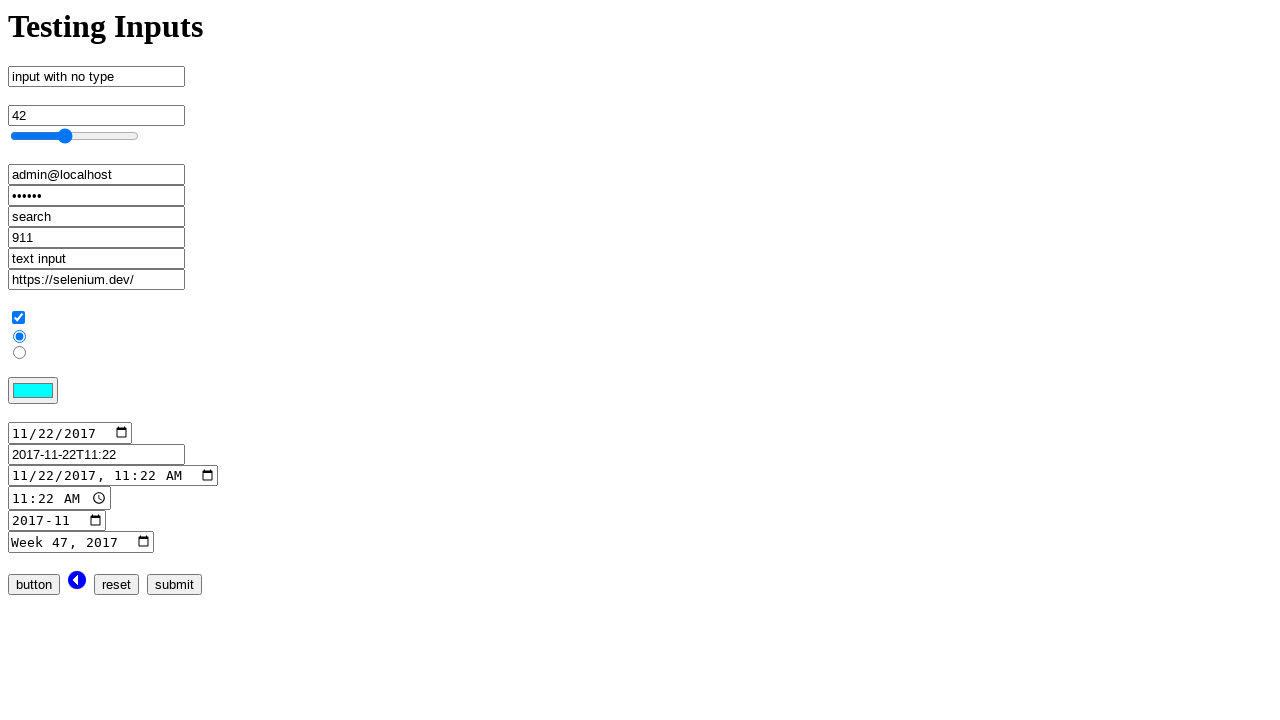

Located number input element by name attribute
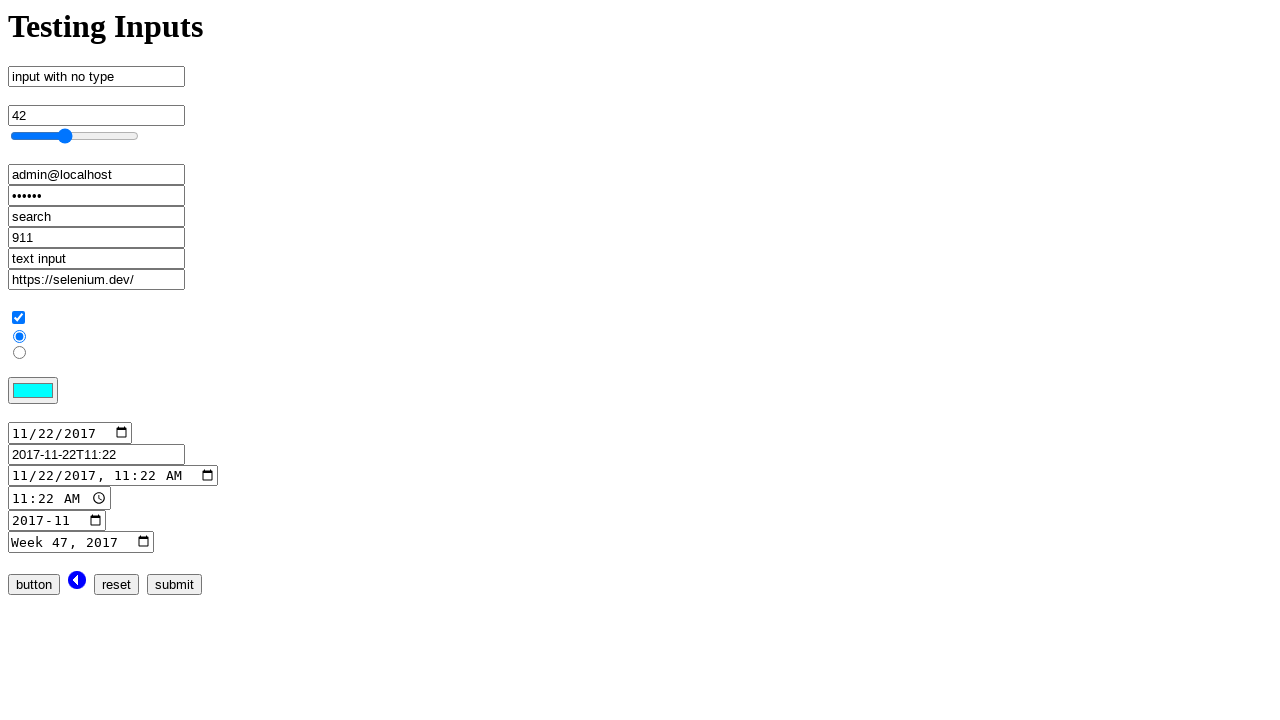

Retrieved value attribute from number input element
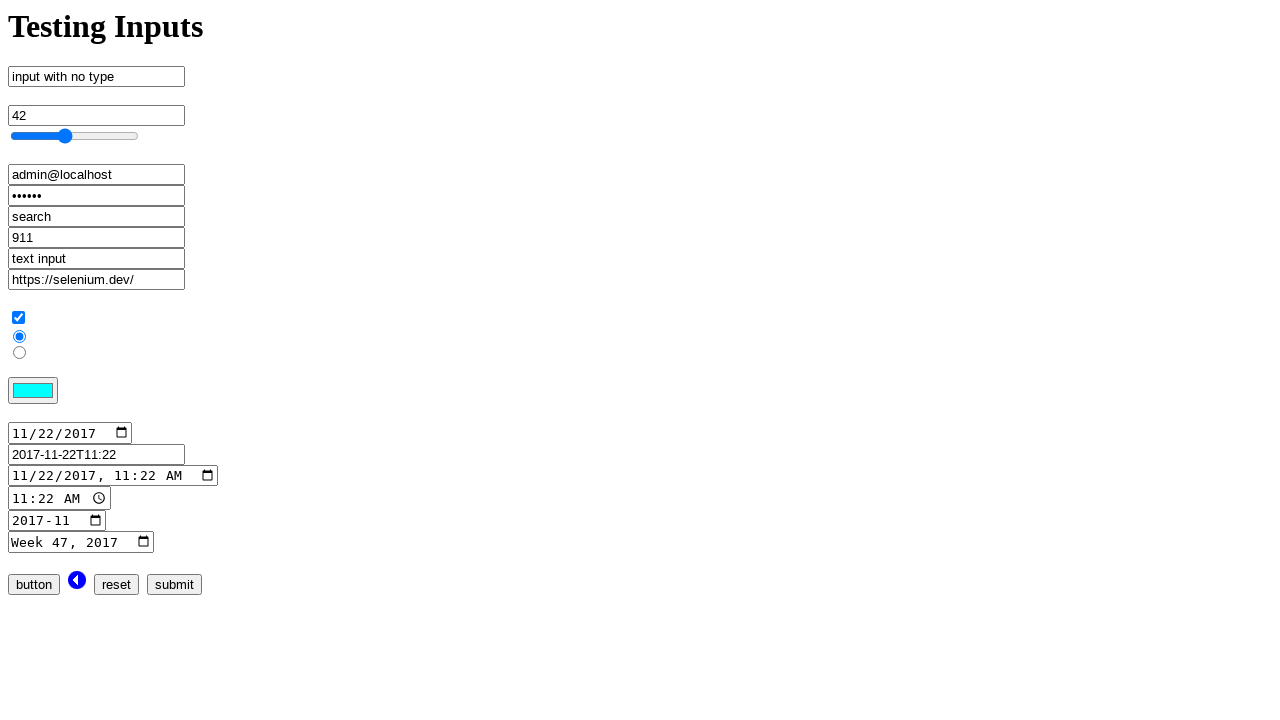

Asserted that value attribute is not empty
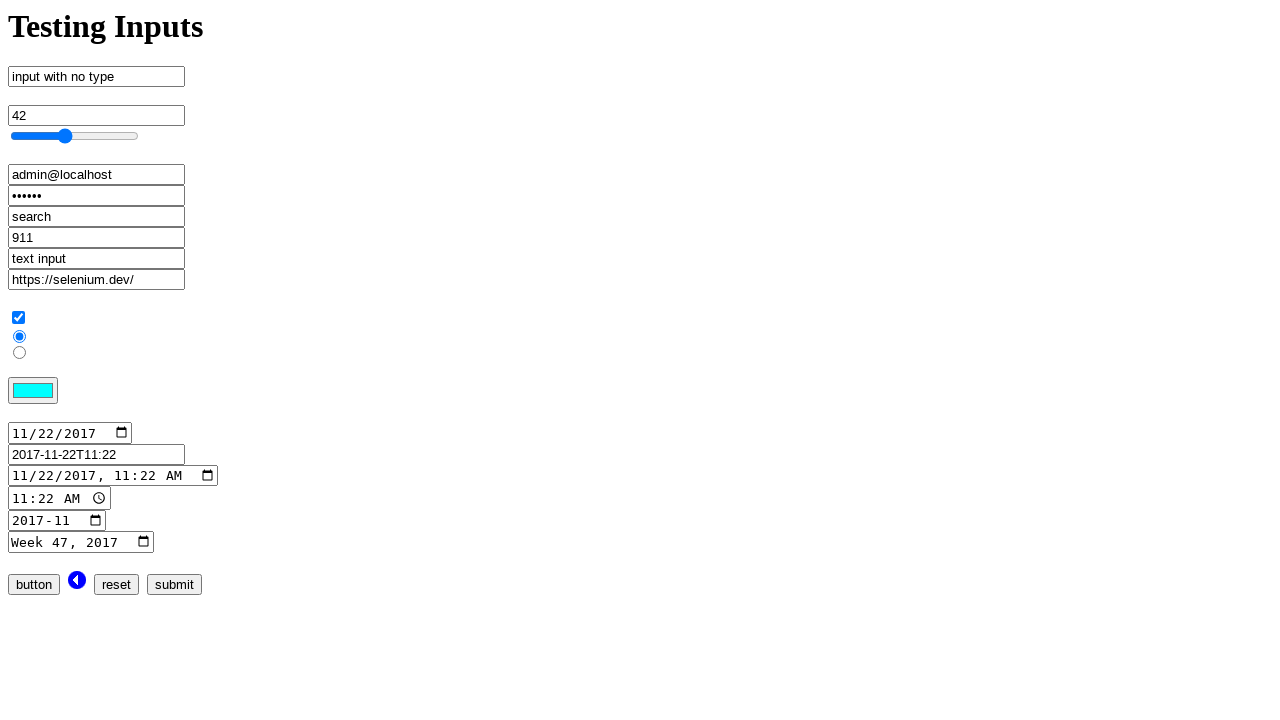

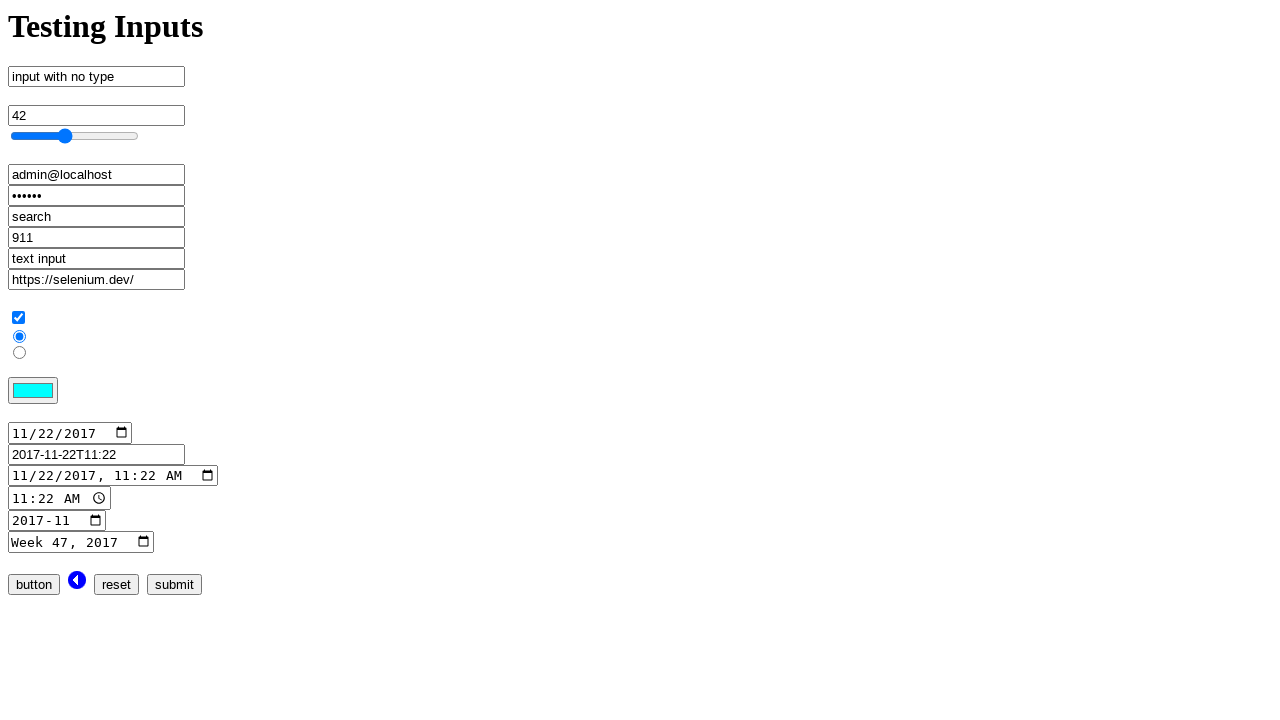